Tests editing a todo item by double-clicking and entering new text

Starting URL: https://demo.playwright.dev/todomvc

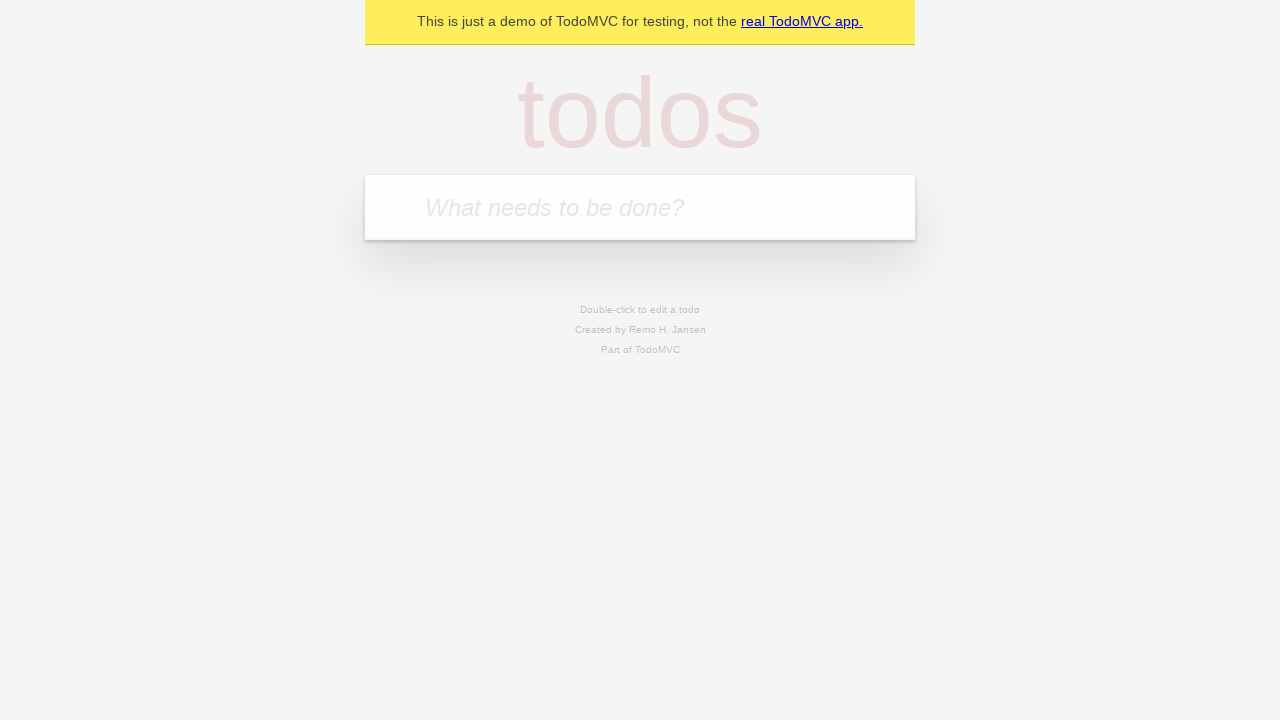

Filled todo input with 'buy some cheese' on internal:attr=[placeholder="What needs to be done?"i]
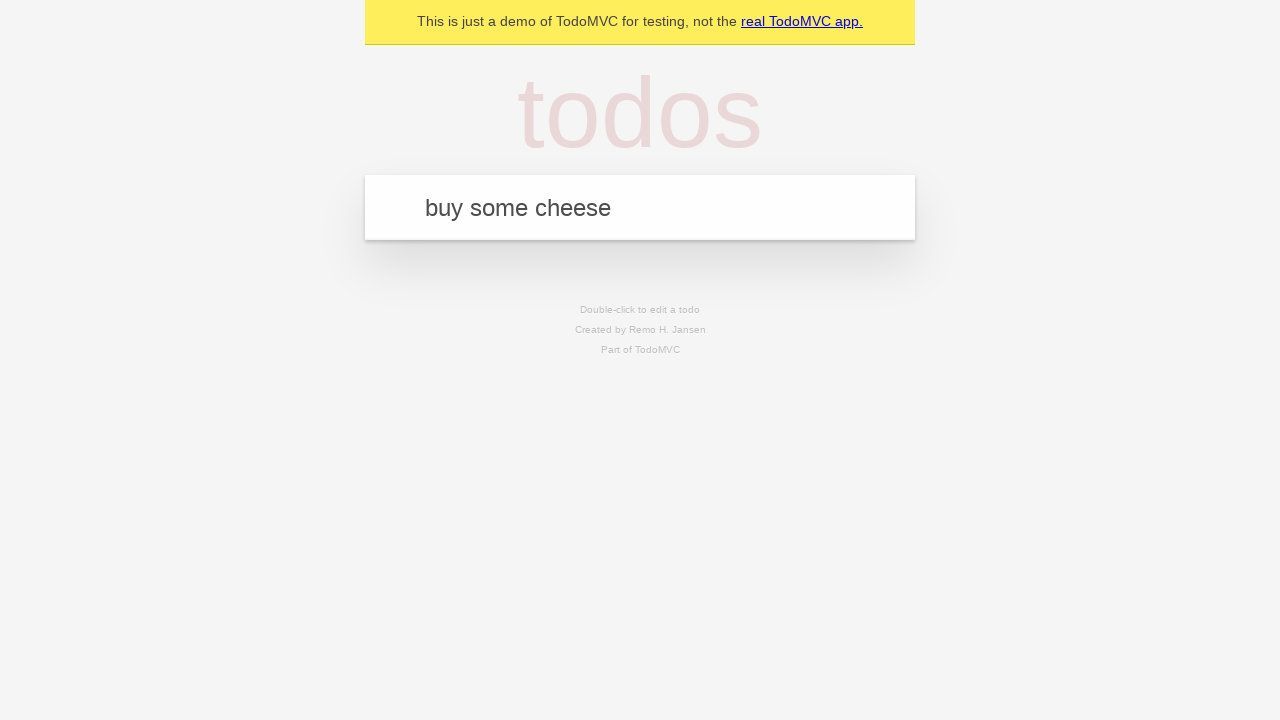

Pressed Enter to create first todo on internal:attr=[placeholder="What needs to be done?"i]
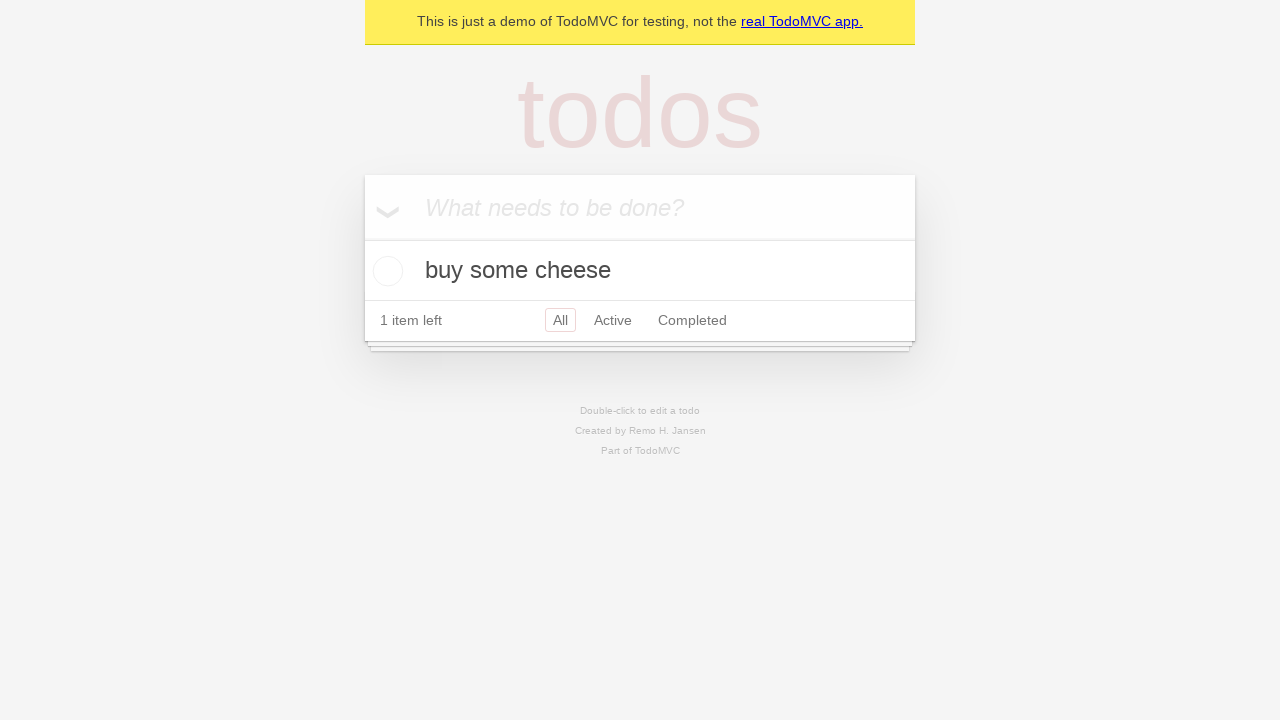

Filled todo input with 'feed the cat' on internal:attr=[placeholder="What needs to be done?"i]
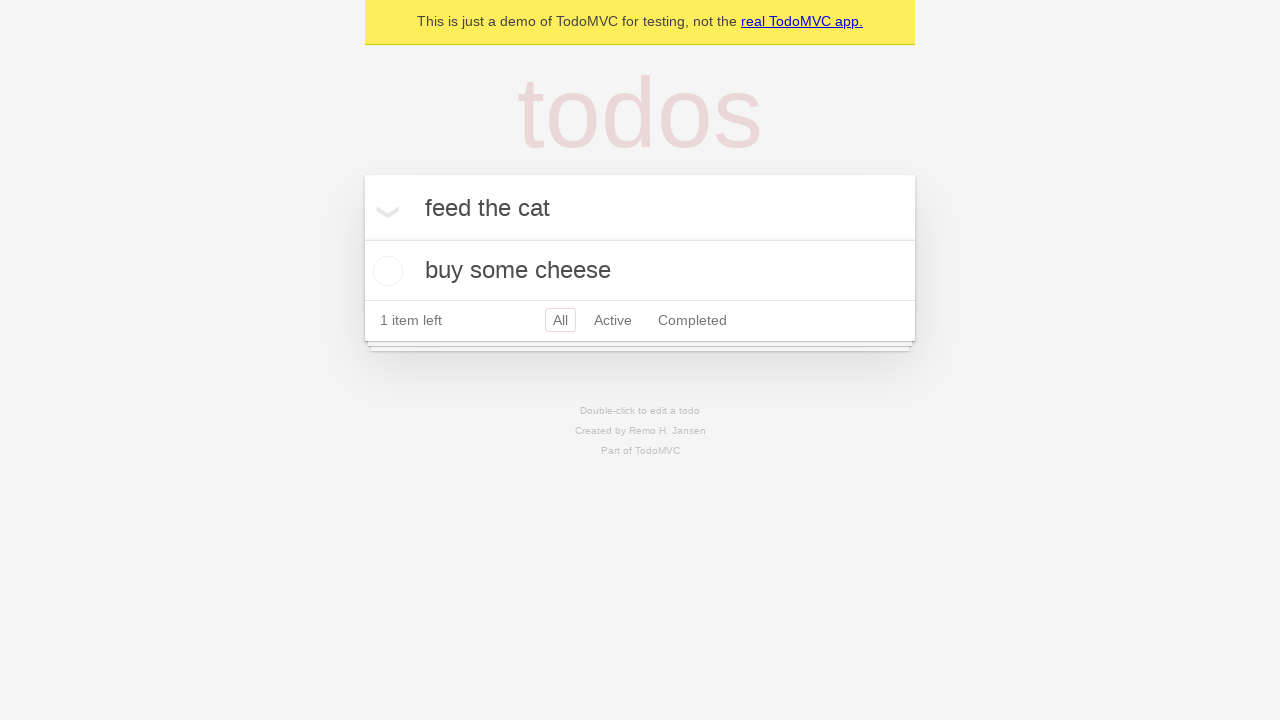

Pressed Enter to create second todo on internal:attr=[placeholder="What needs to be done?"i]
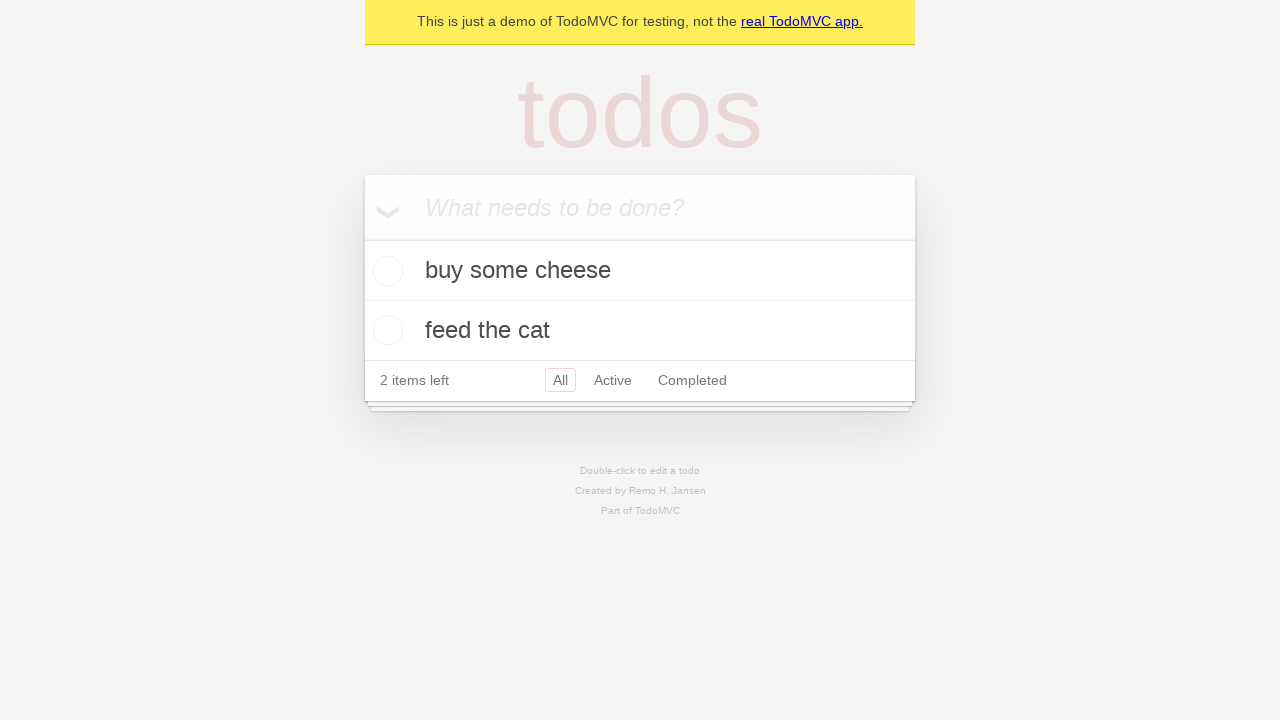

Filled todo input with 'book a doctors appointment' on internal:attr=[placeholder="What needs to be done?"i]
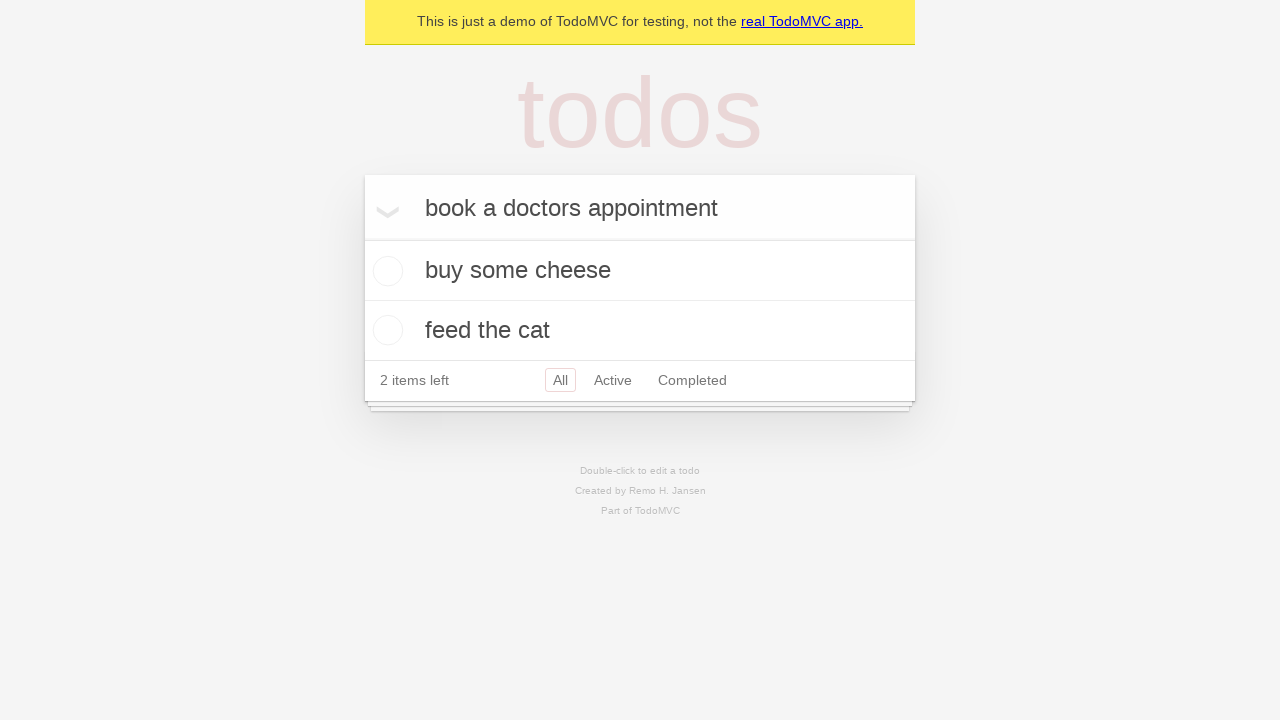

Pressed Enter to create third todo on internal:attr=[placeholder="What needs to be done?"i]
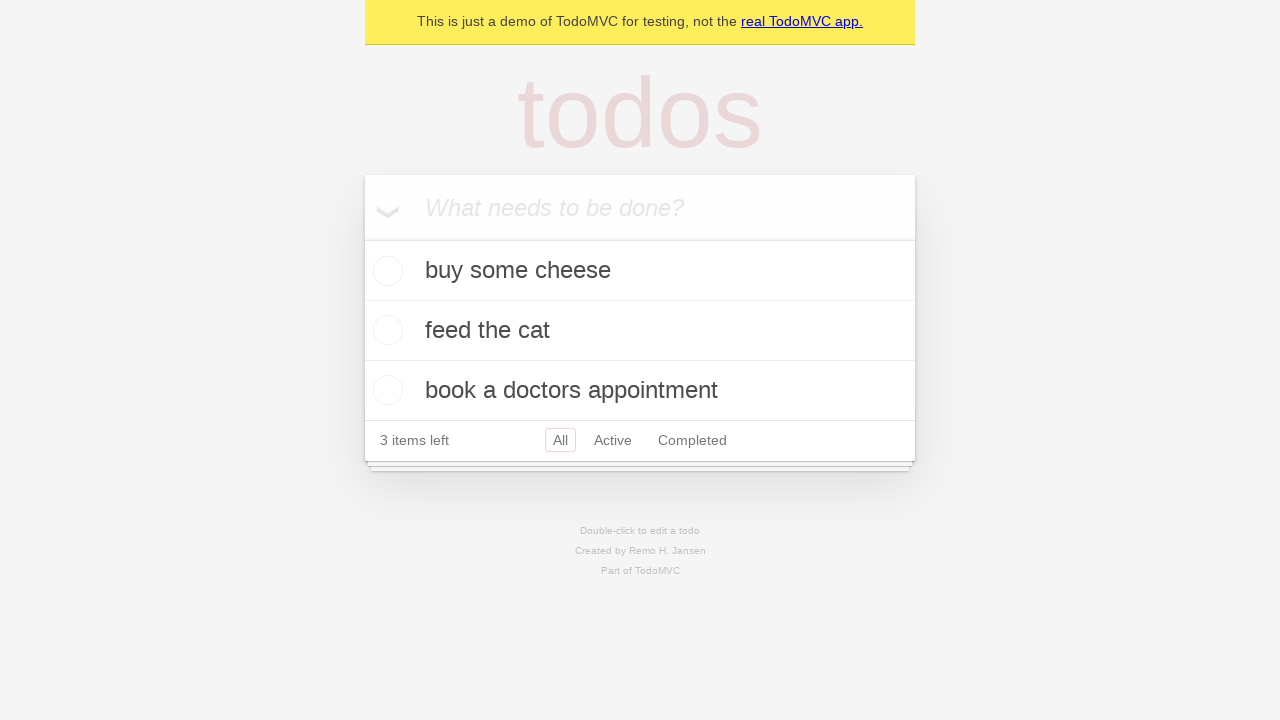

Double-clicked second todo item to enter edit mode at (640, 331) on internal:testid=[data-testid="todo-item"s] >> nth=1
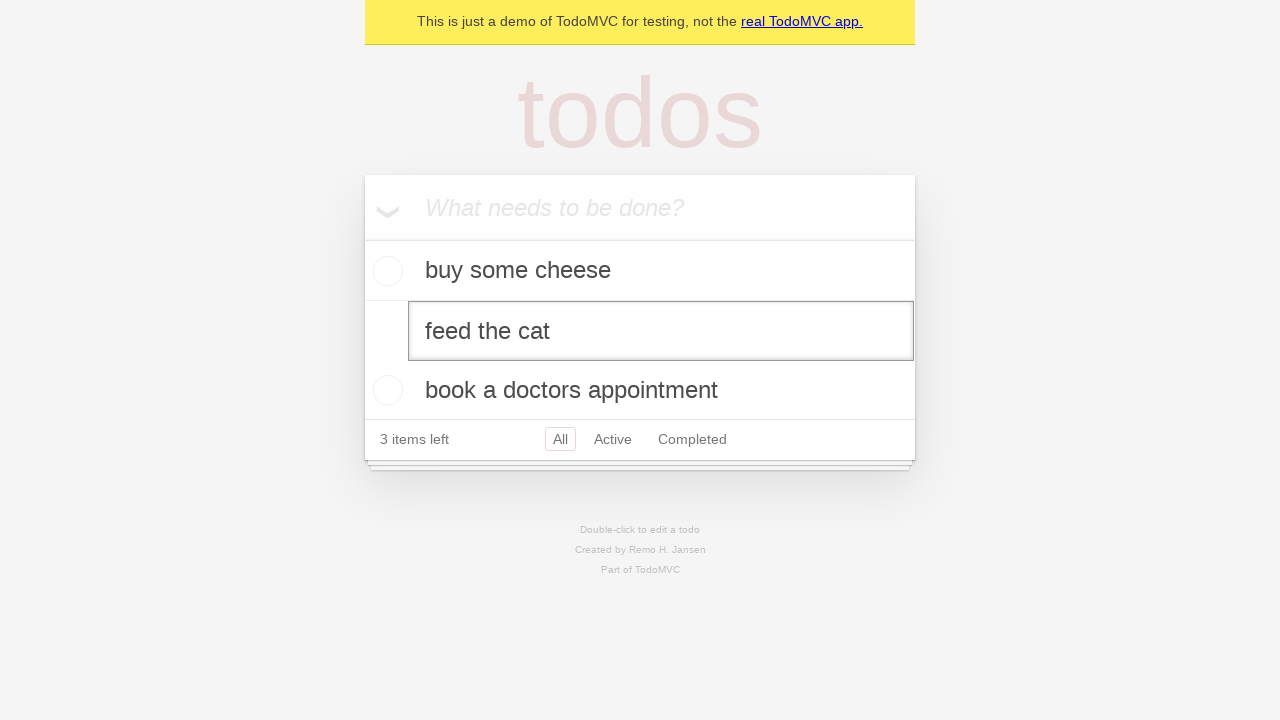

Filled edit textbox with new text 'buy some sausages' on internal:testid=[data-testid="todo-item"s] >> nth=1 >> internal:role=textbox[nam
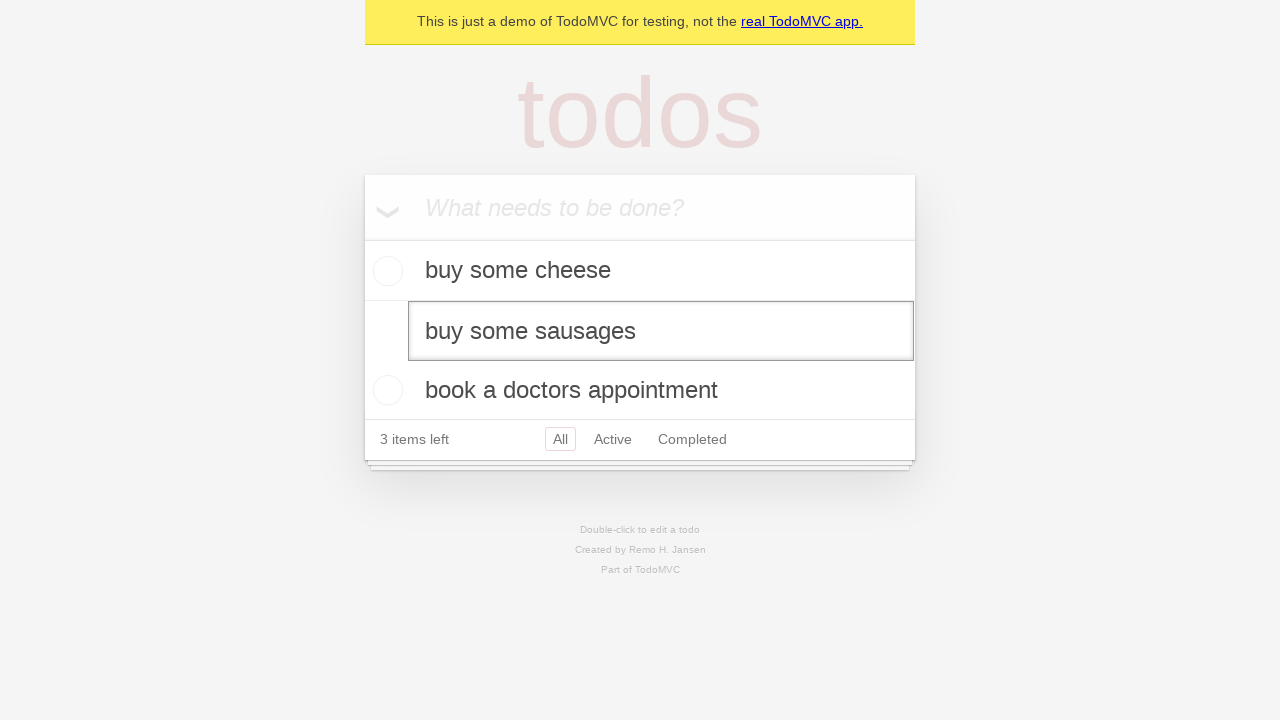

Pressed Enter to save edited todo item on internal:testid=[data-testid="todo-item"s] >> nth=1 >> internal:role=textbox[nam
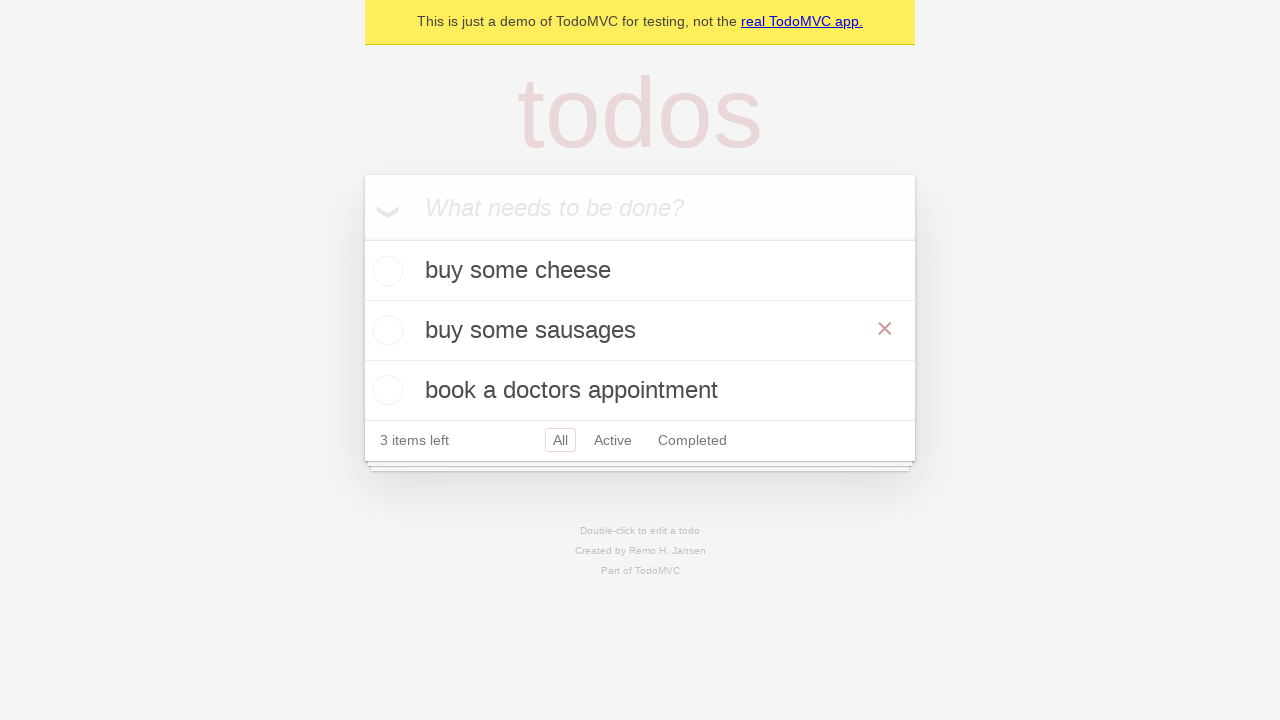

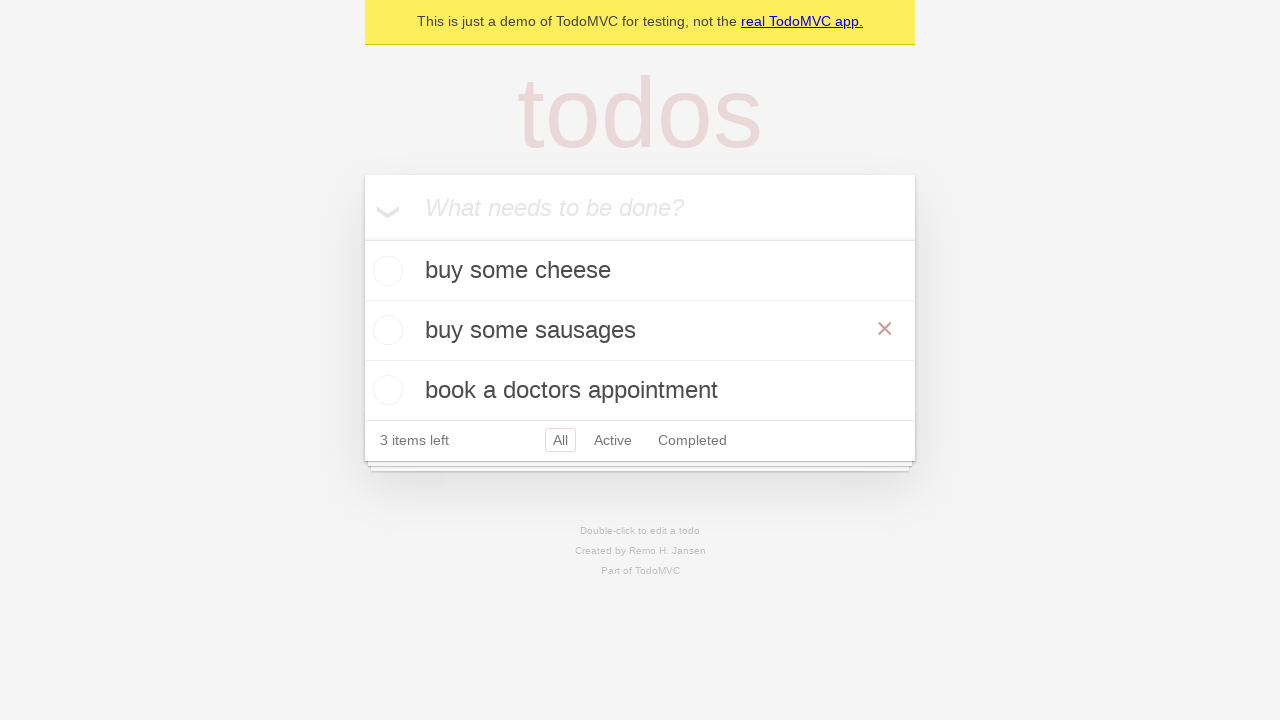